Verifies that the Authorization text element is displayed on the login page

Starting URL: https://login2.nextbasecrm.com/

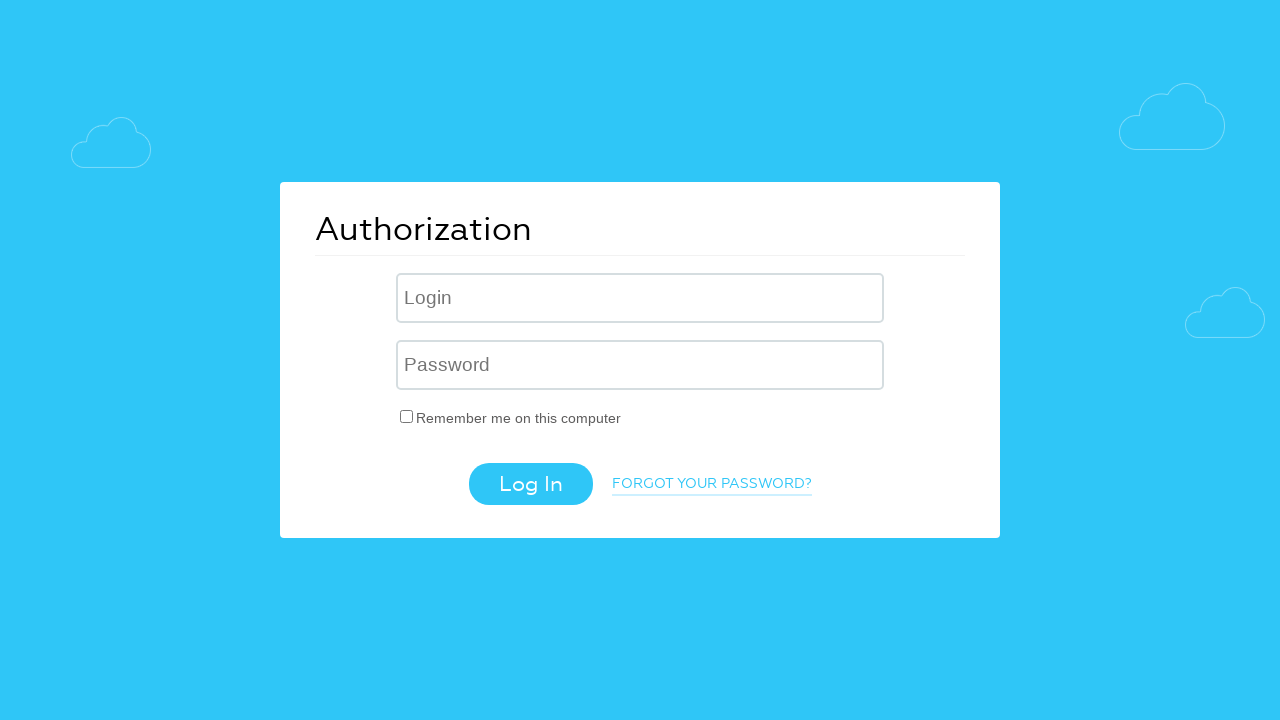

Located Authorization text element on login page
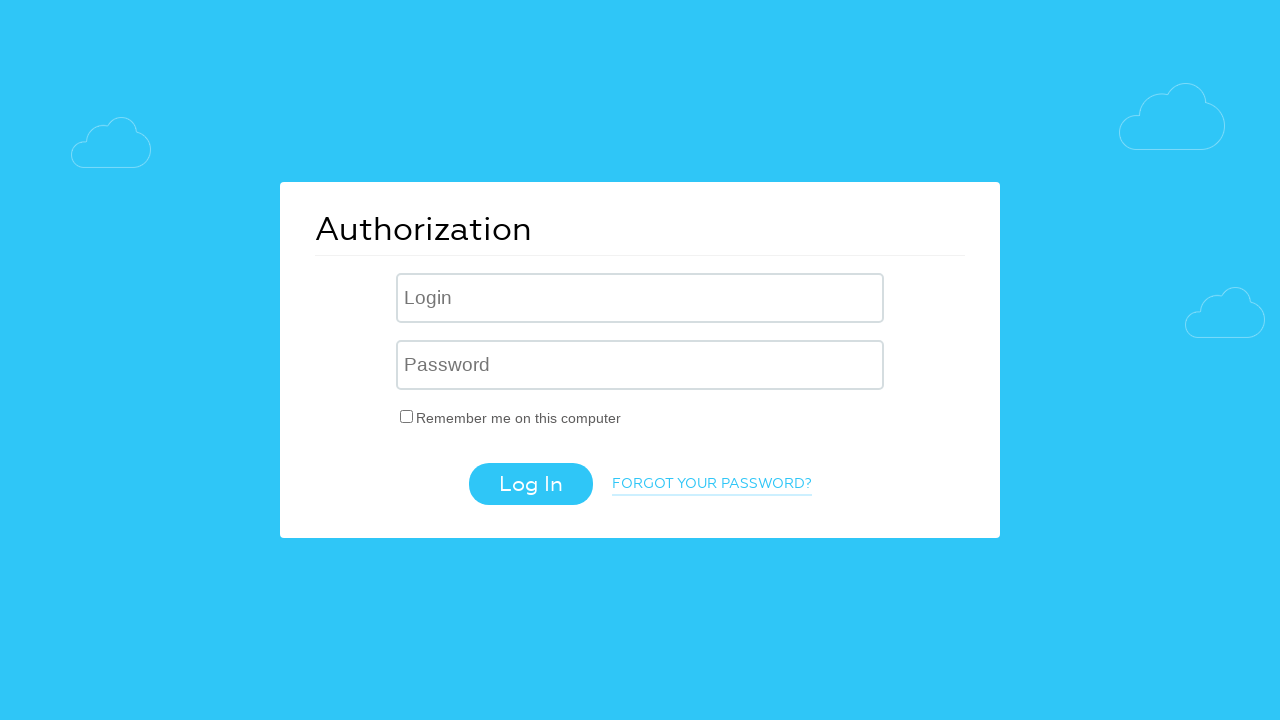

Verified Authorization text element is visible on the login page
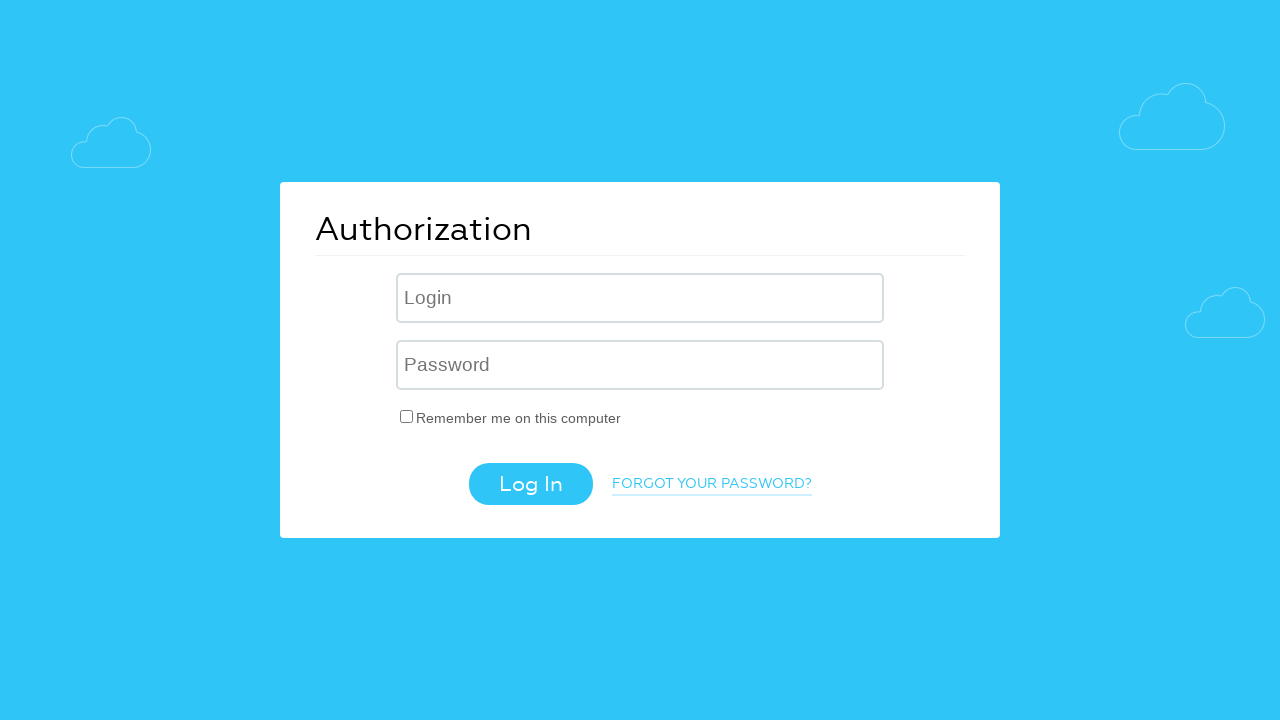

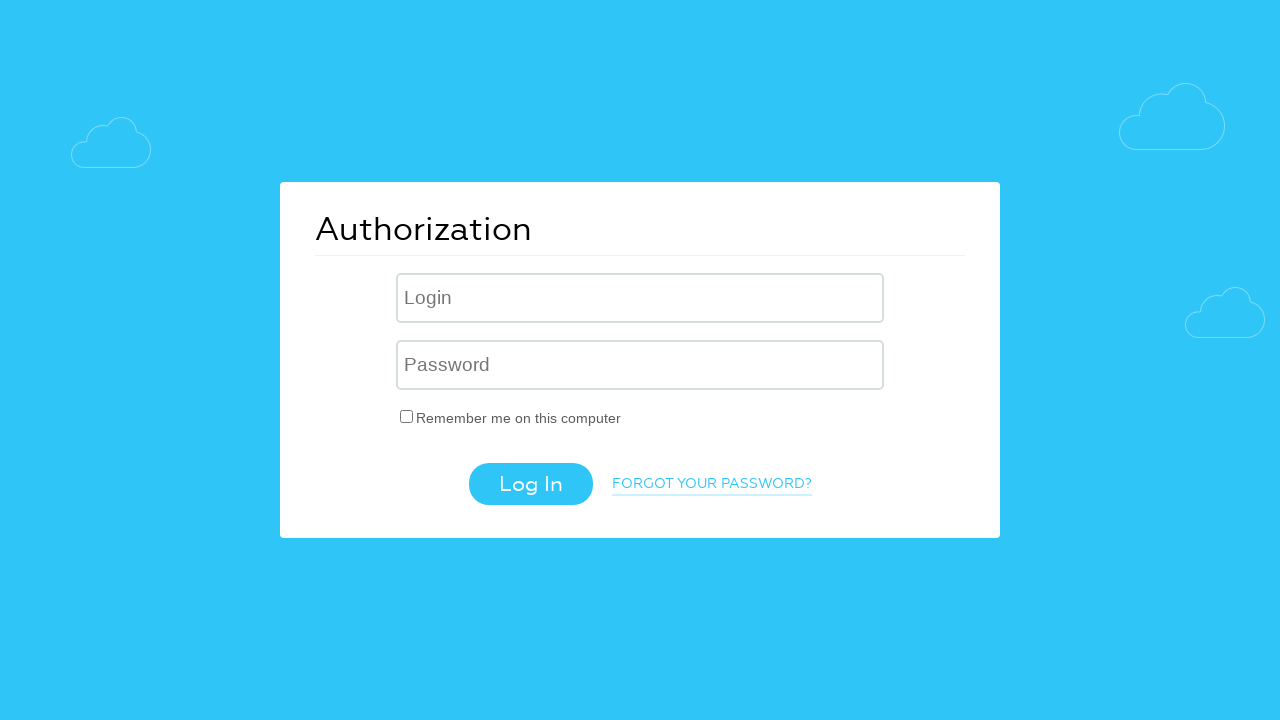